Tests drag and drop functionality by moving element A to container B, verifying the swap, then moving it back to verify elements return to original positions.

Starting URL: https://the-internet.herokuapp.com/drag_and_drop

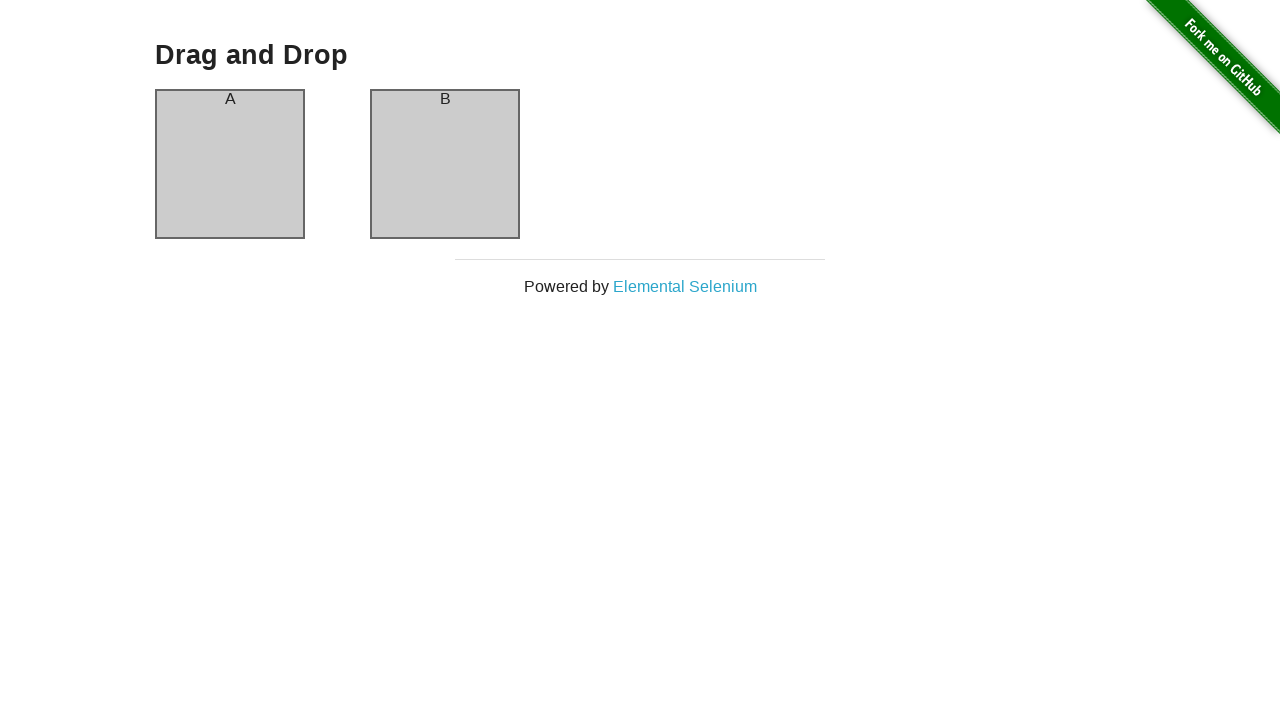

Waited for drag and drop page header to load
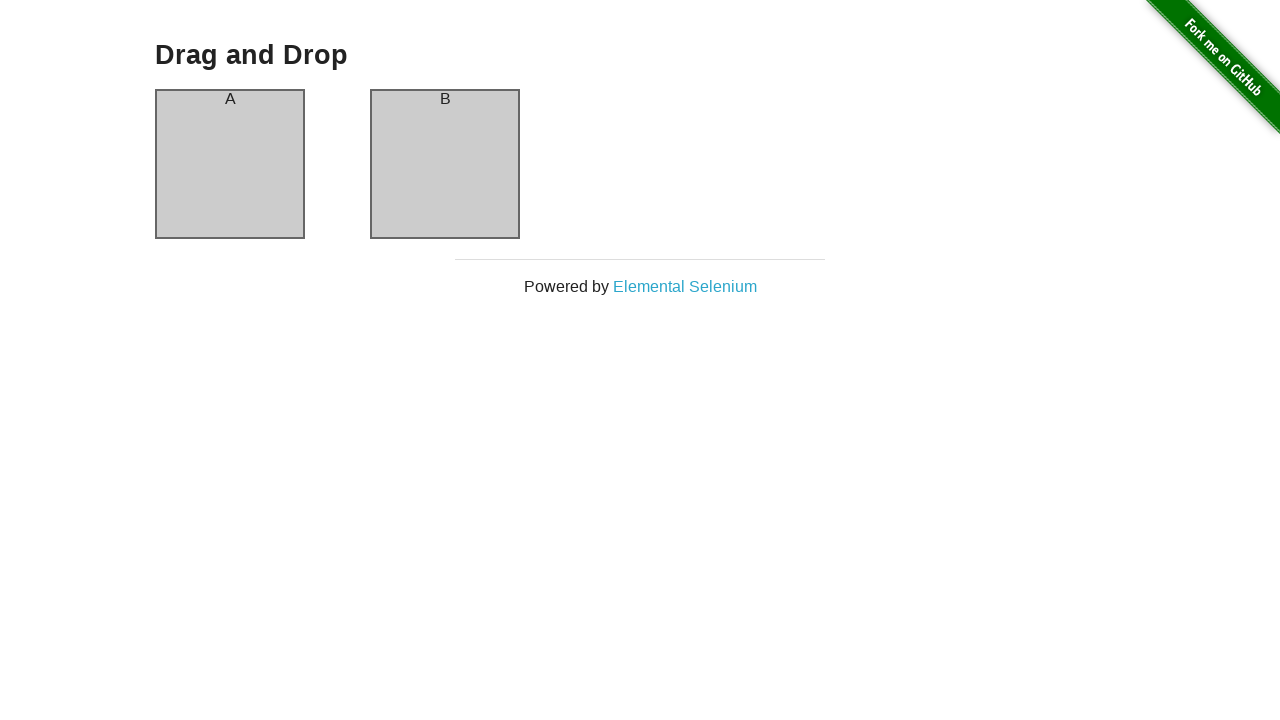

Verified column A is present
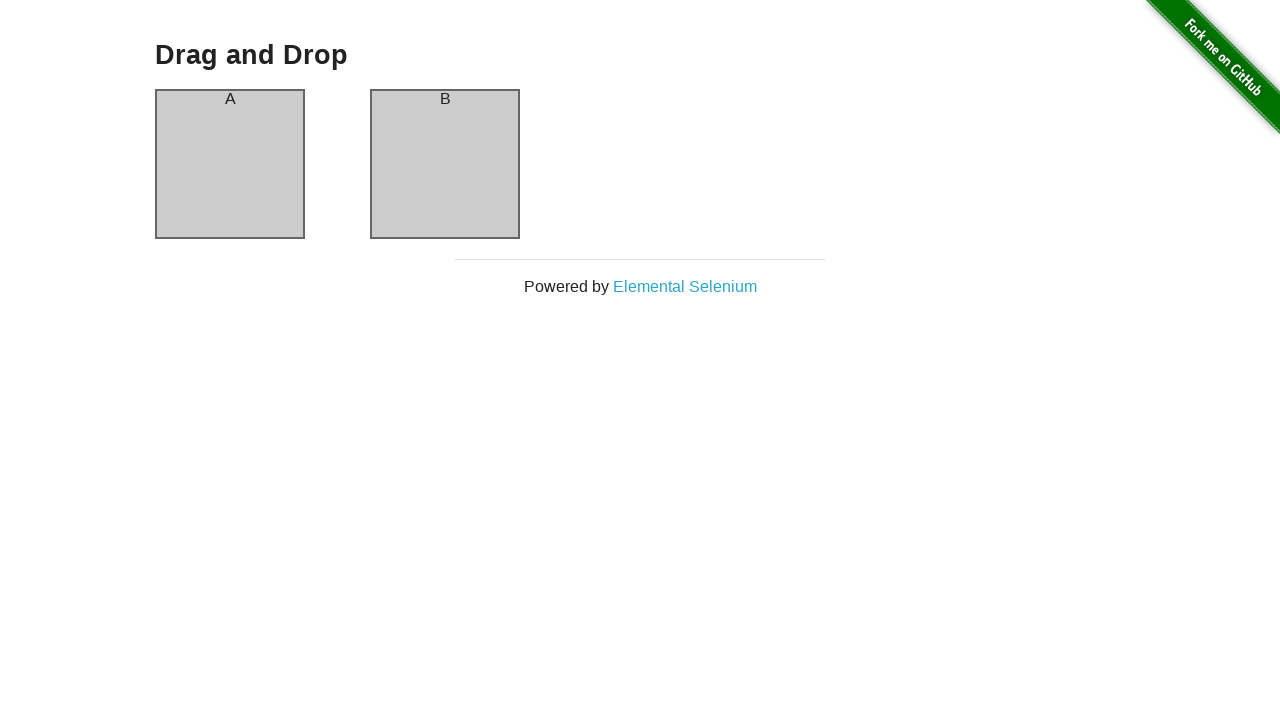

Verified column B is present
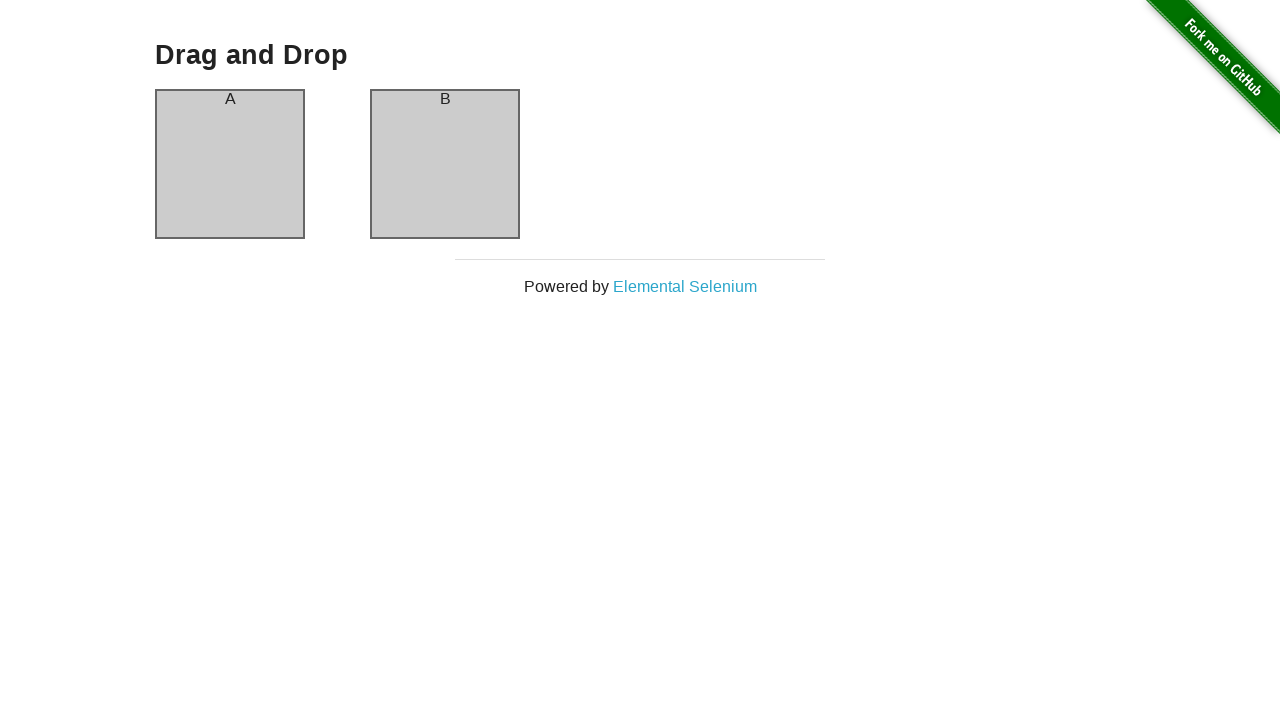

Located source element (column A)
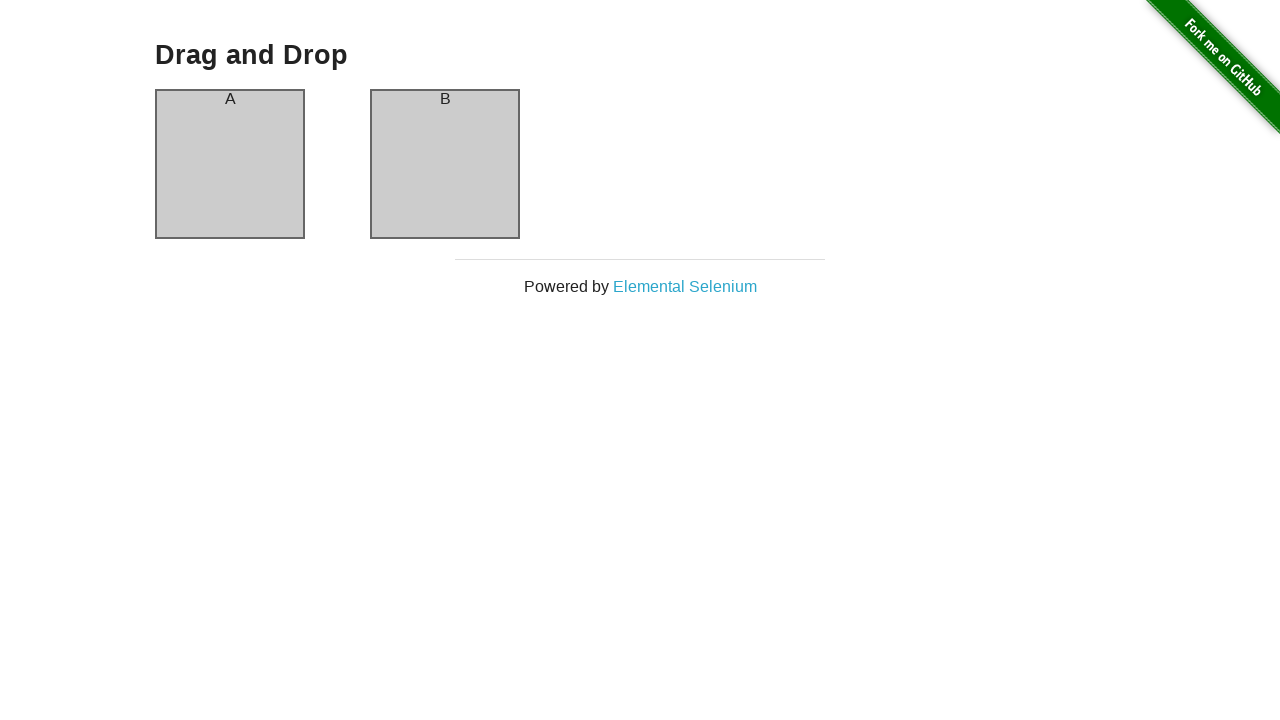

Located target element (column B)
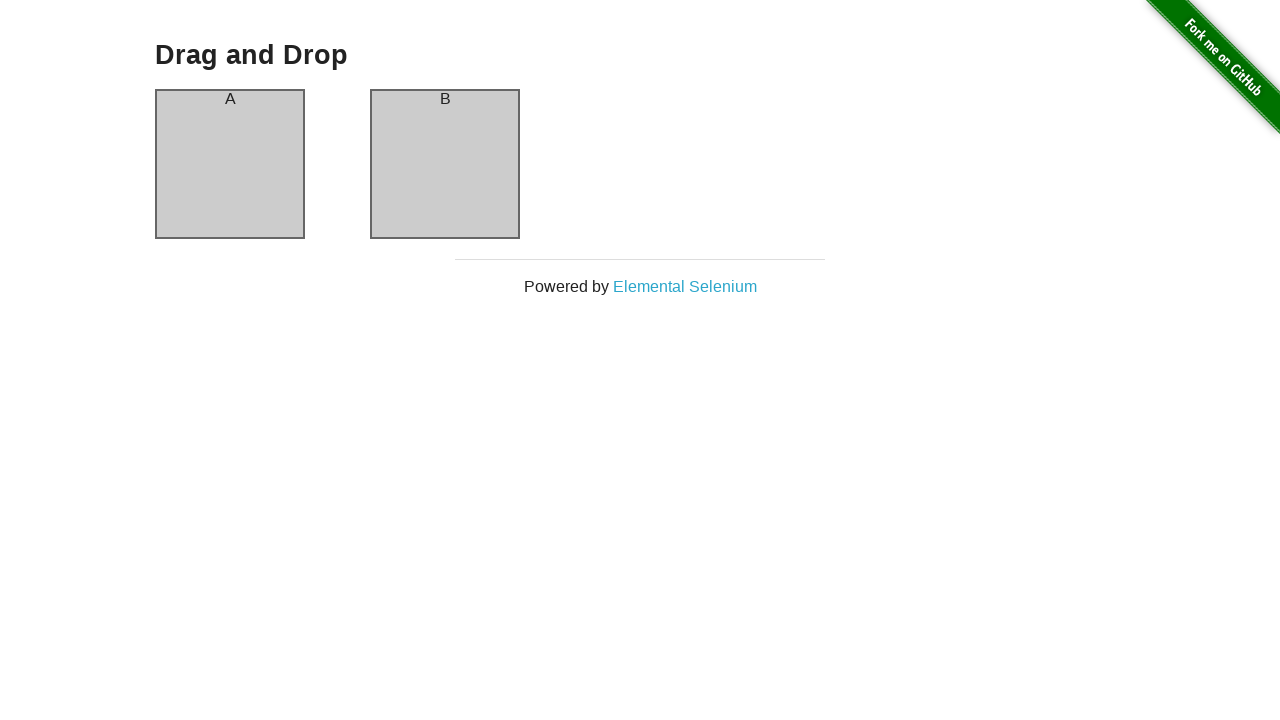

Dragged element from column A to column B at (445, 164)
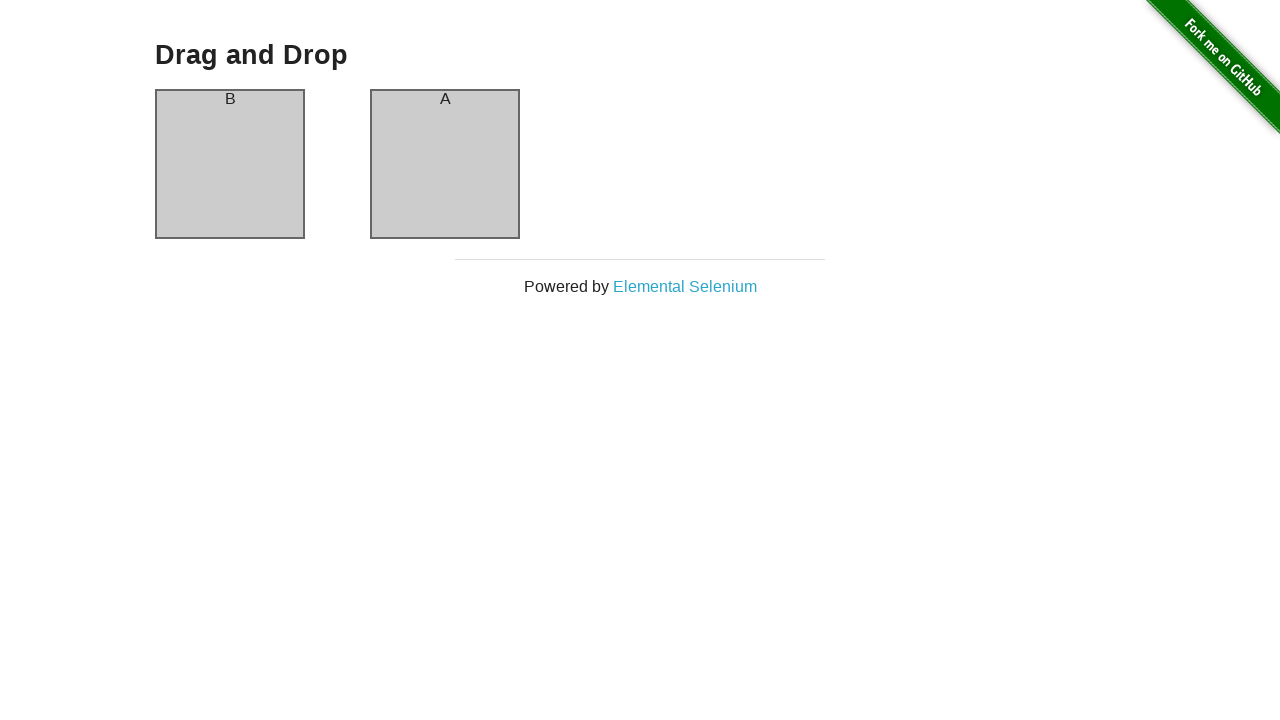

Waited for DOM to update after first drag and drop
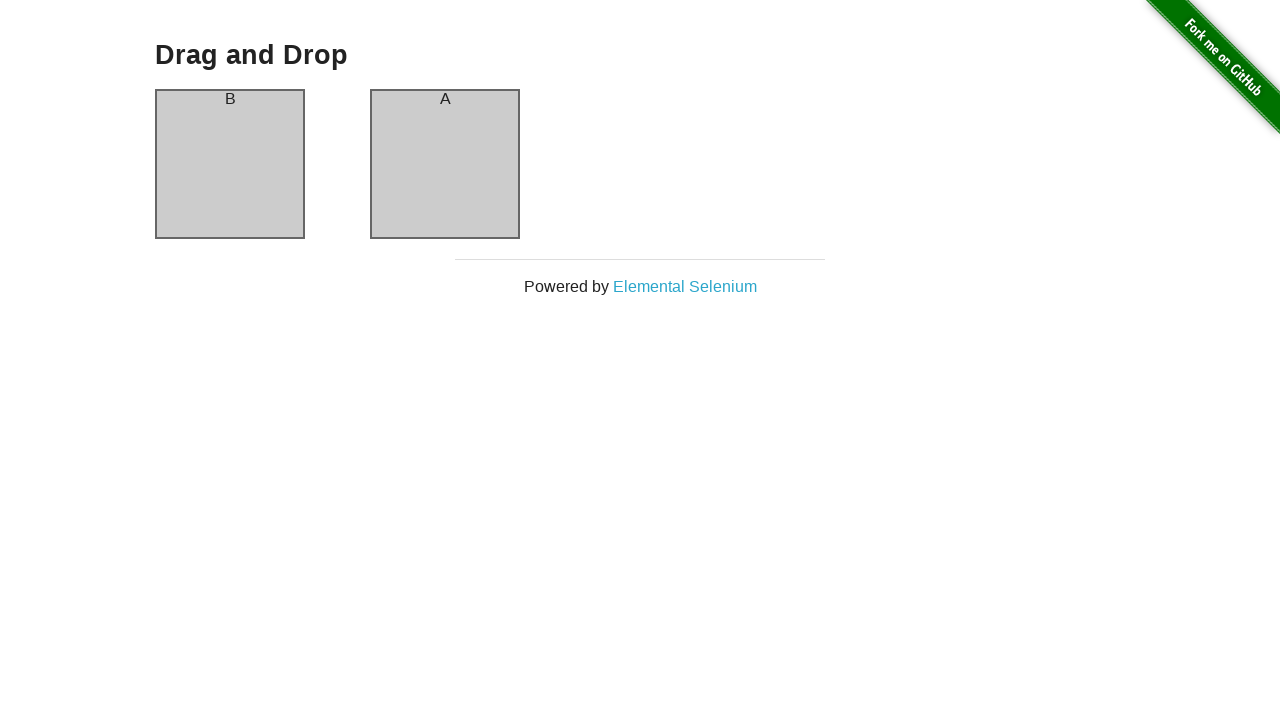

Re-located source element (column A)
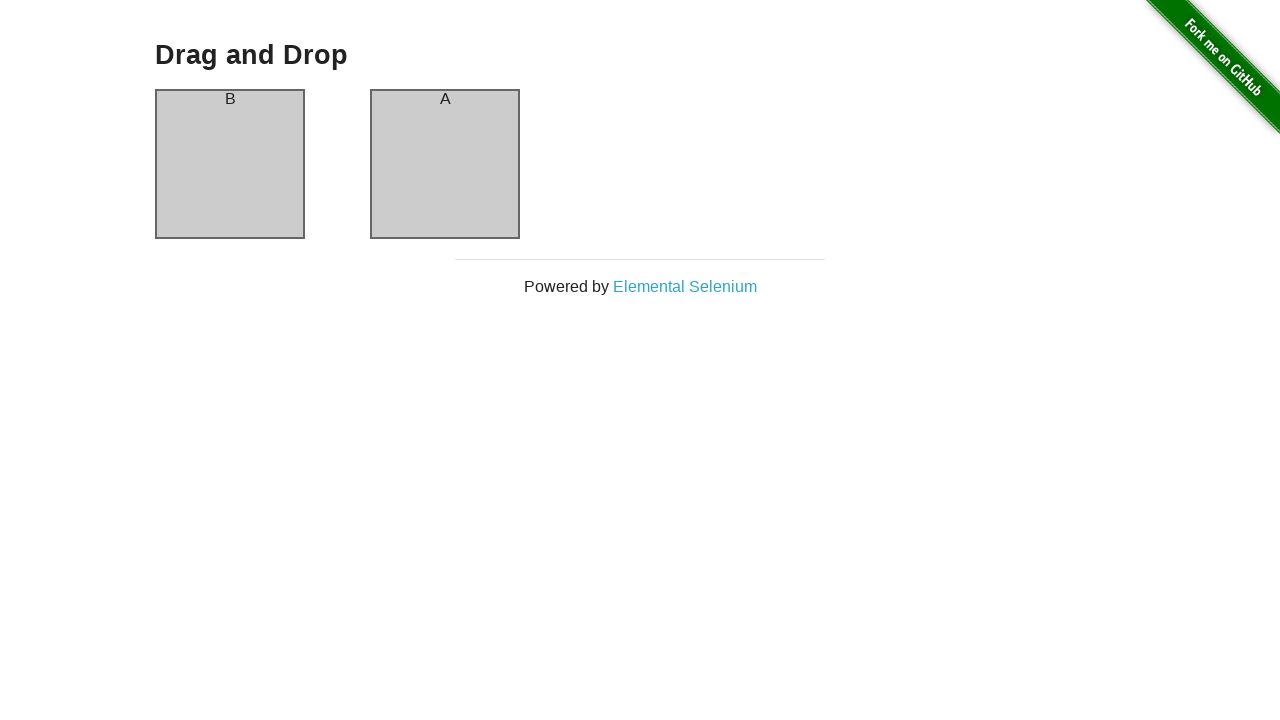

Re-located target element (column B)
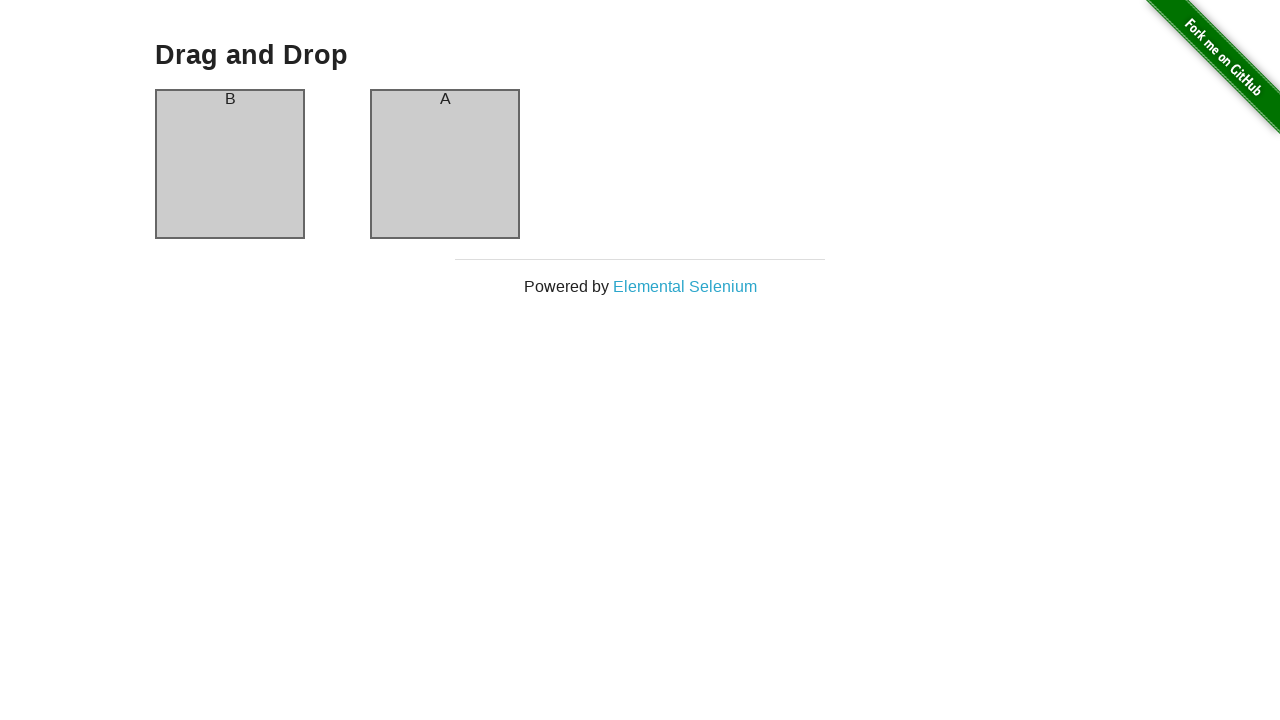

Dragged element from column B back to column A at (230, 164)
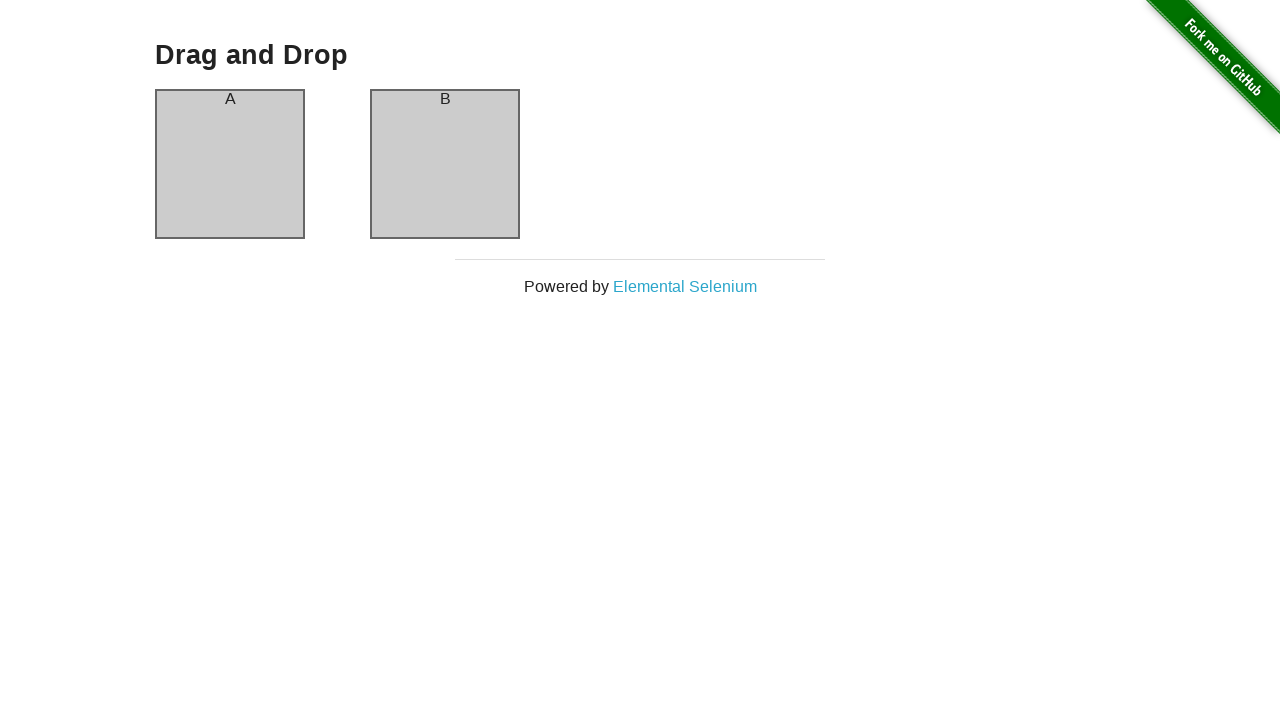

Waited for DOM to update after returning element to original position
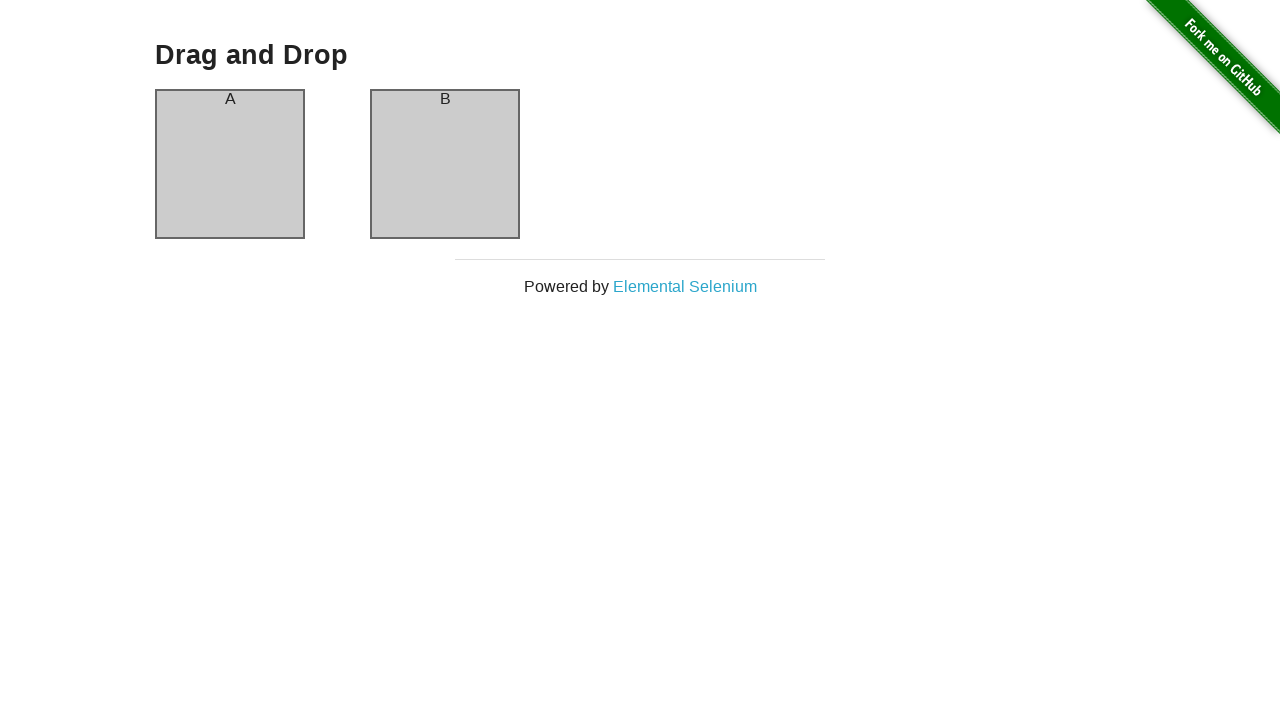

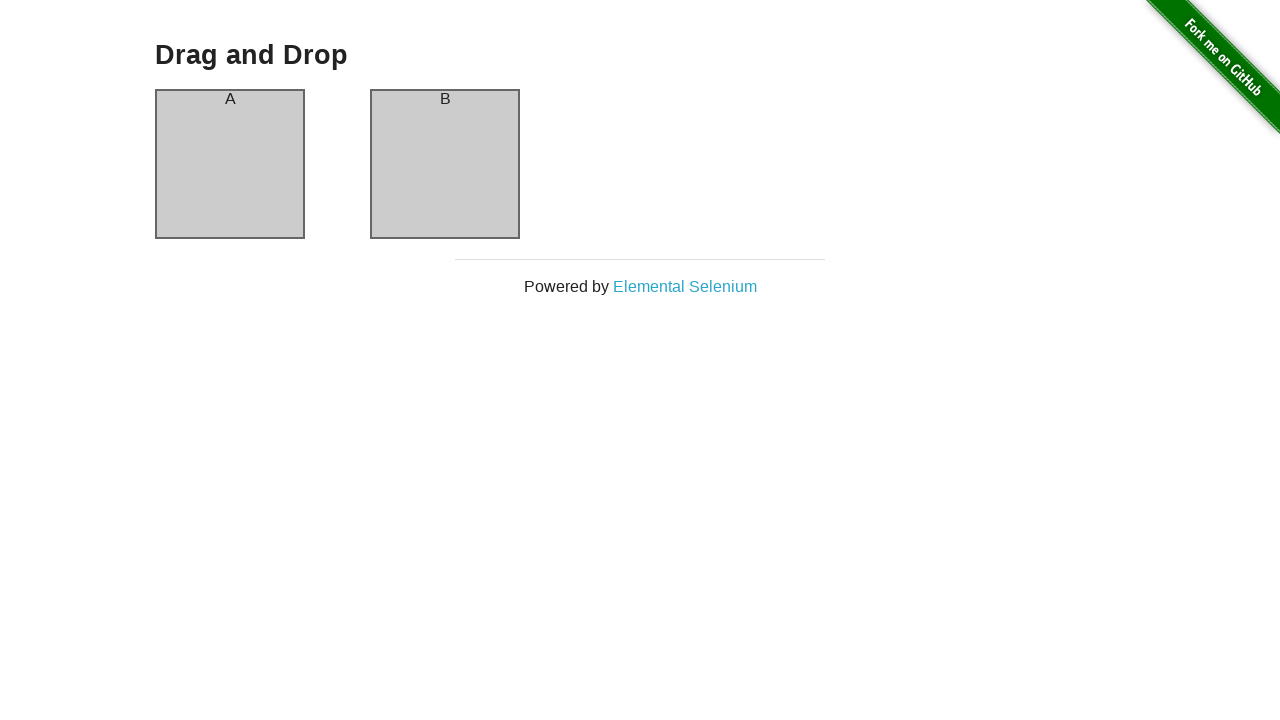